Tests navigation between domestic and imported car tabs on KB Chacha car search page by navigating to different URLs with countryOrder parameter.

Starting URL: https://www.kbchachacha.com/public/search/main.kbc#!?countryOrder=1&page=1

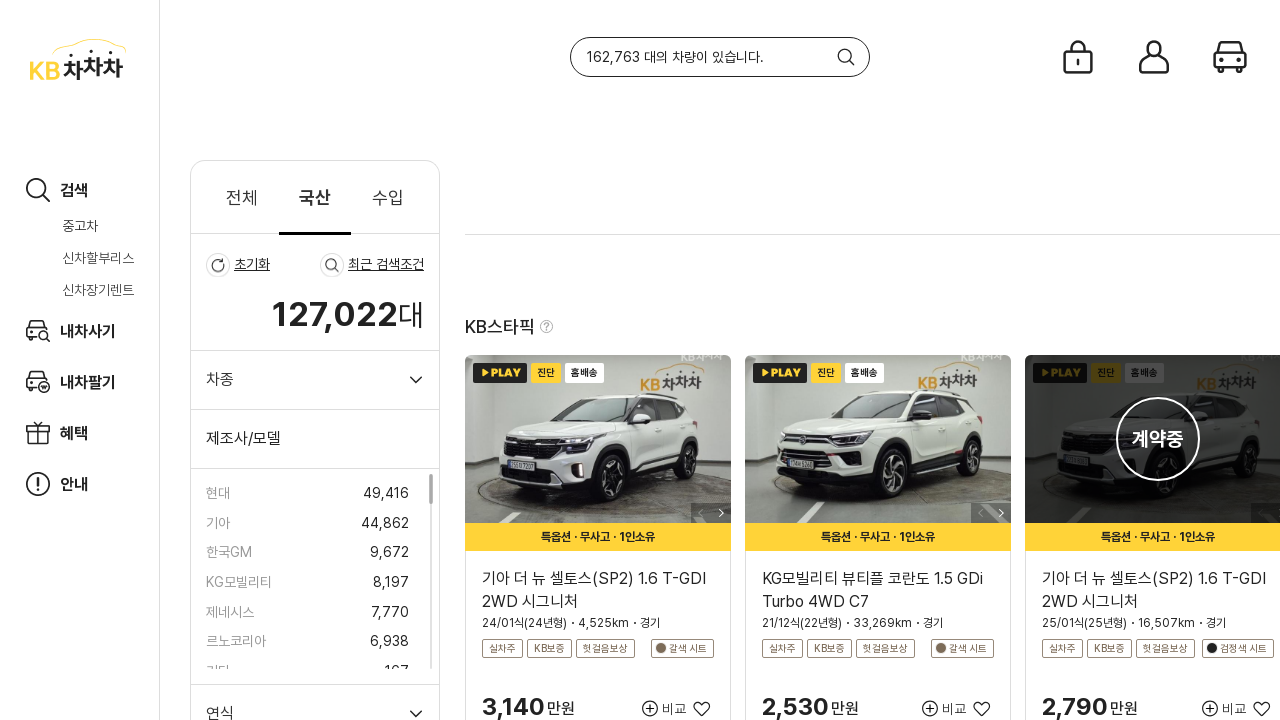

Waited for initial page to load (networkidle)
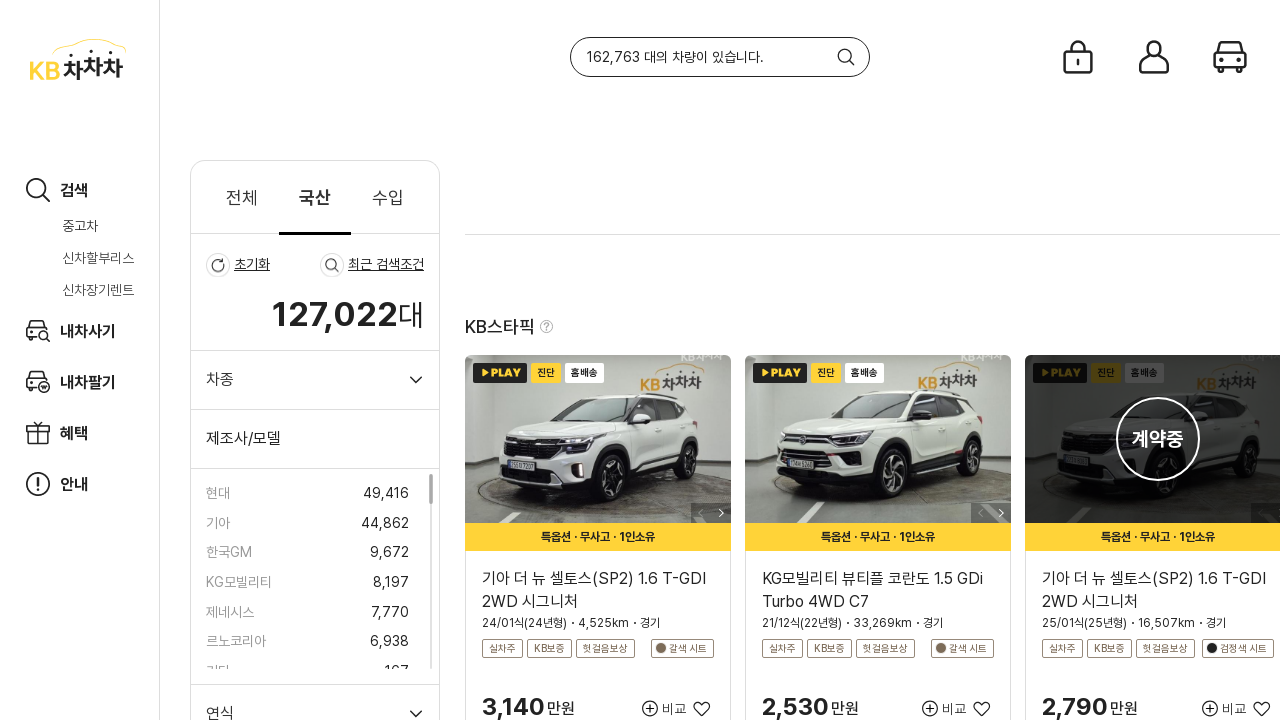

Navigated to imported cars tab with countryOrder=2
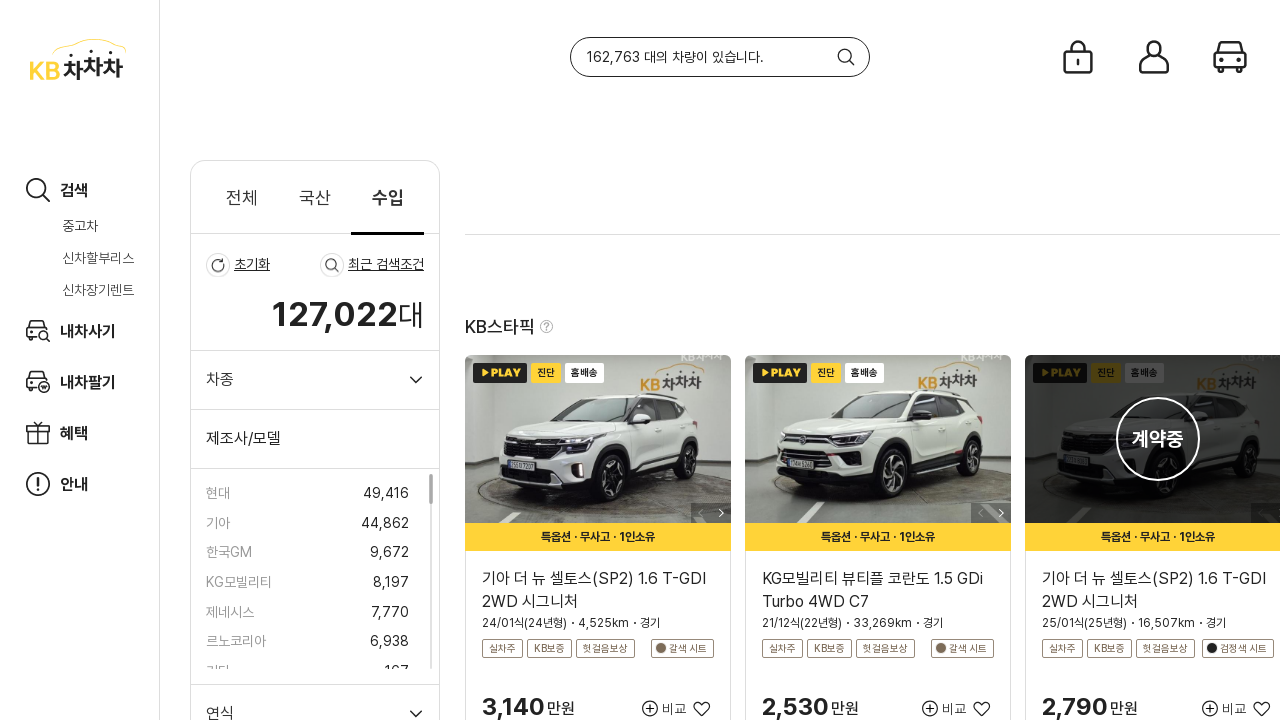

Waited for imported cars page to load (networkidle)
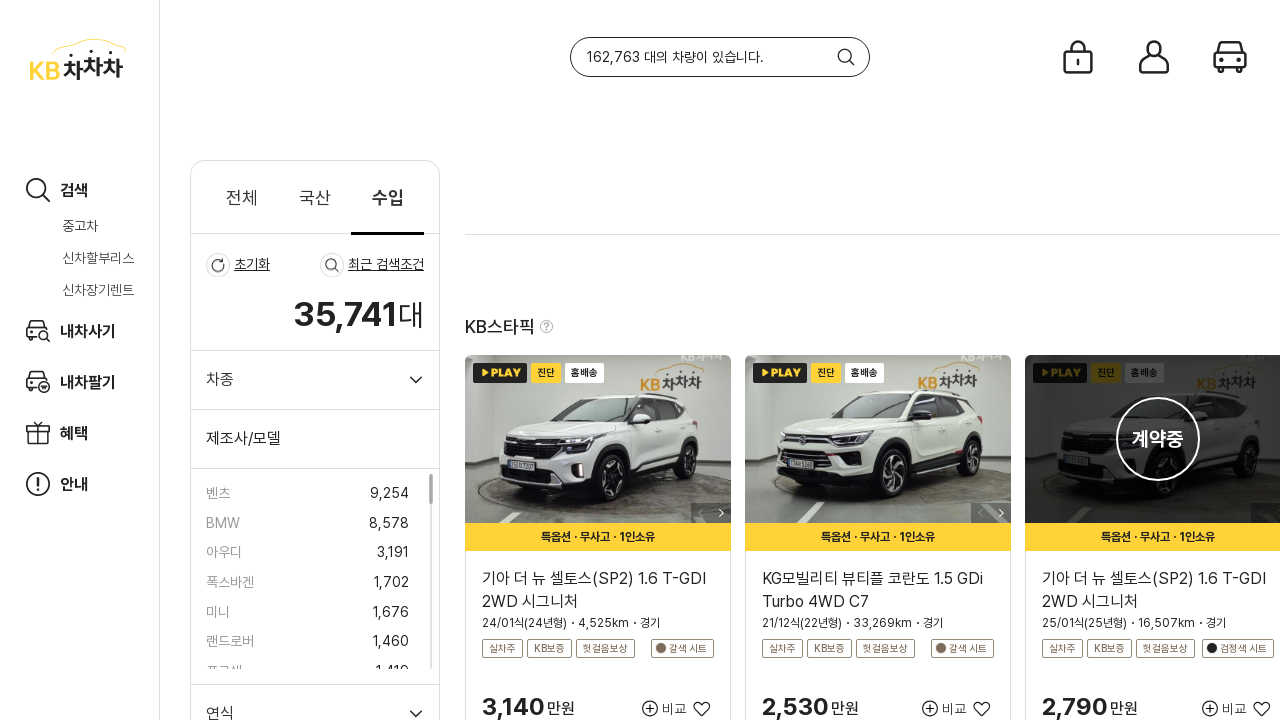

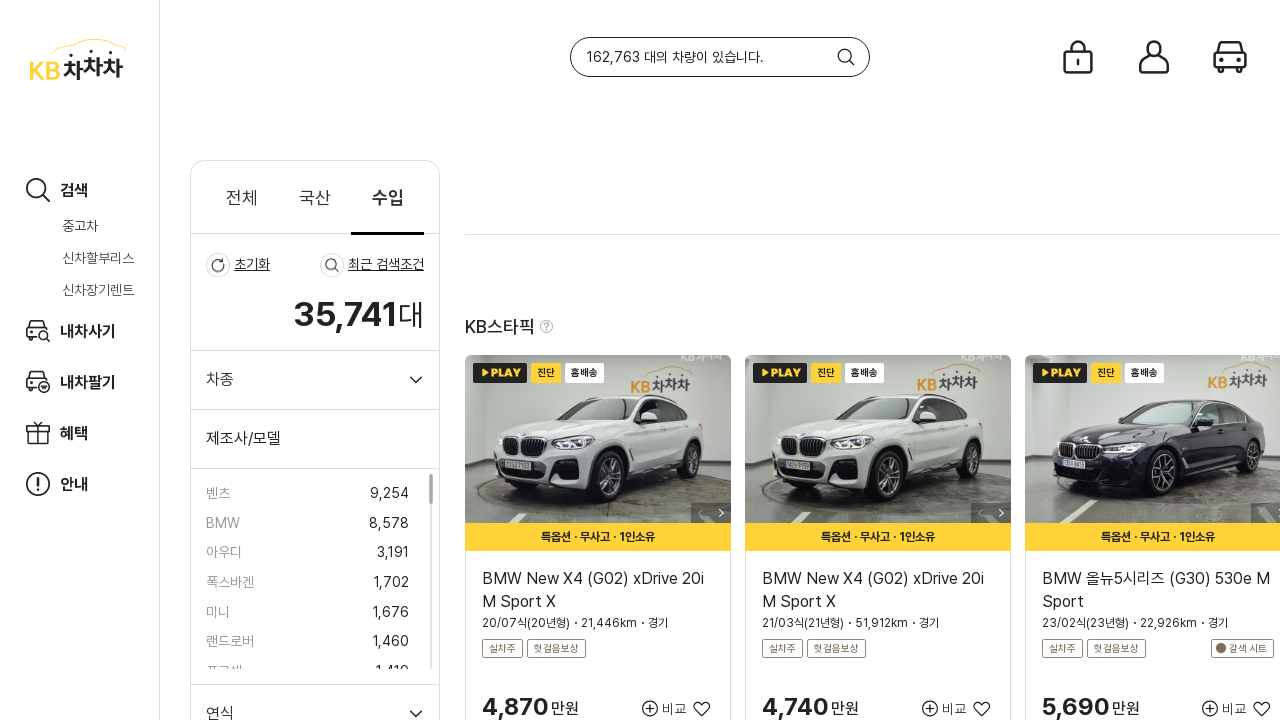